Tests DOM manipulation on a challenging DOM page by locating various table cells using XPath selectors and clicking a success button after verifying its background color.

Starting URL: http://the-internet.herokuapp.com/challenging_dom

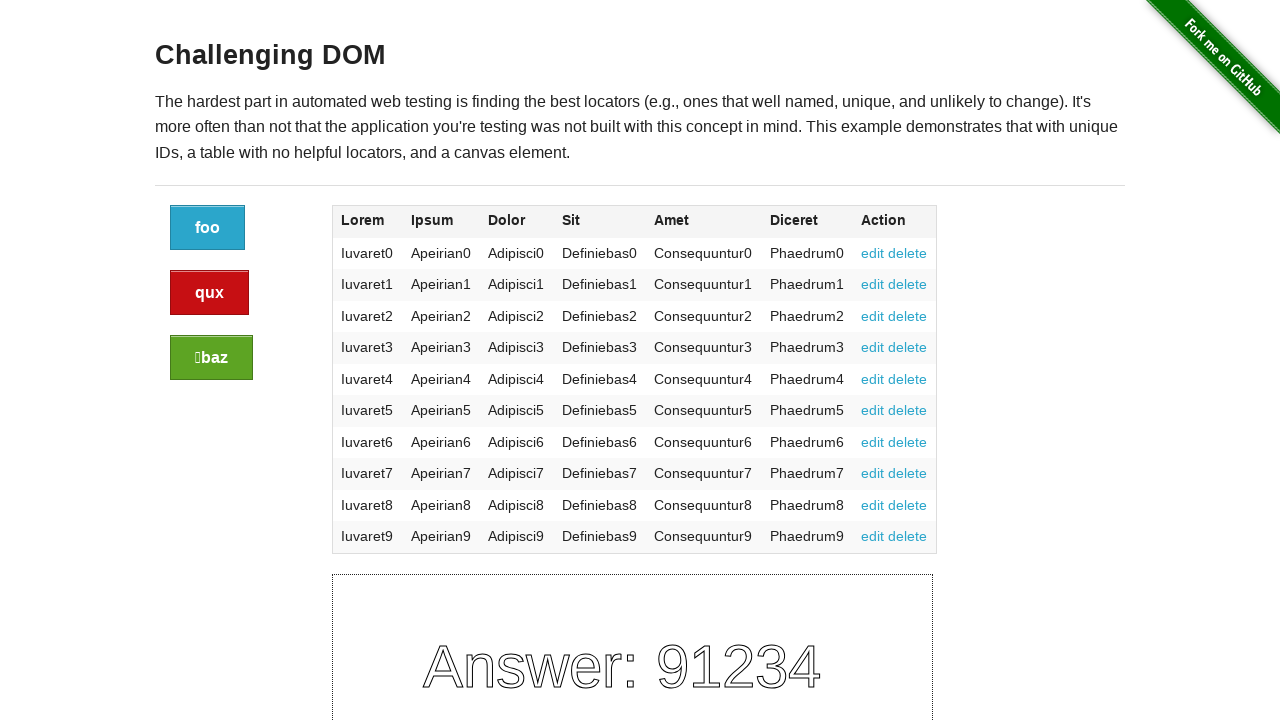

Located table cell in row 3 under 'Diceret' column
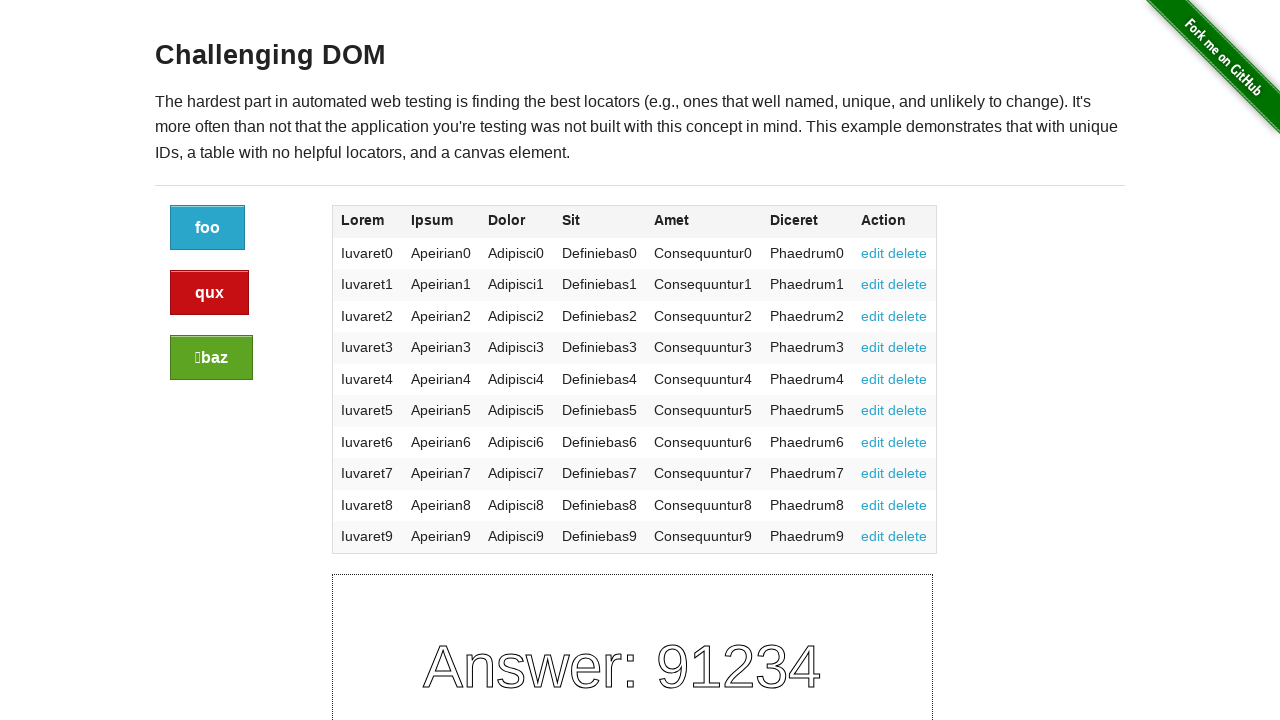

Diceret cell became visible
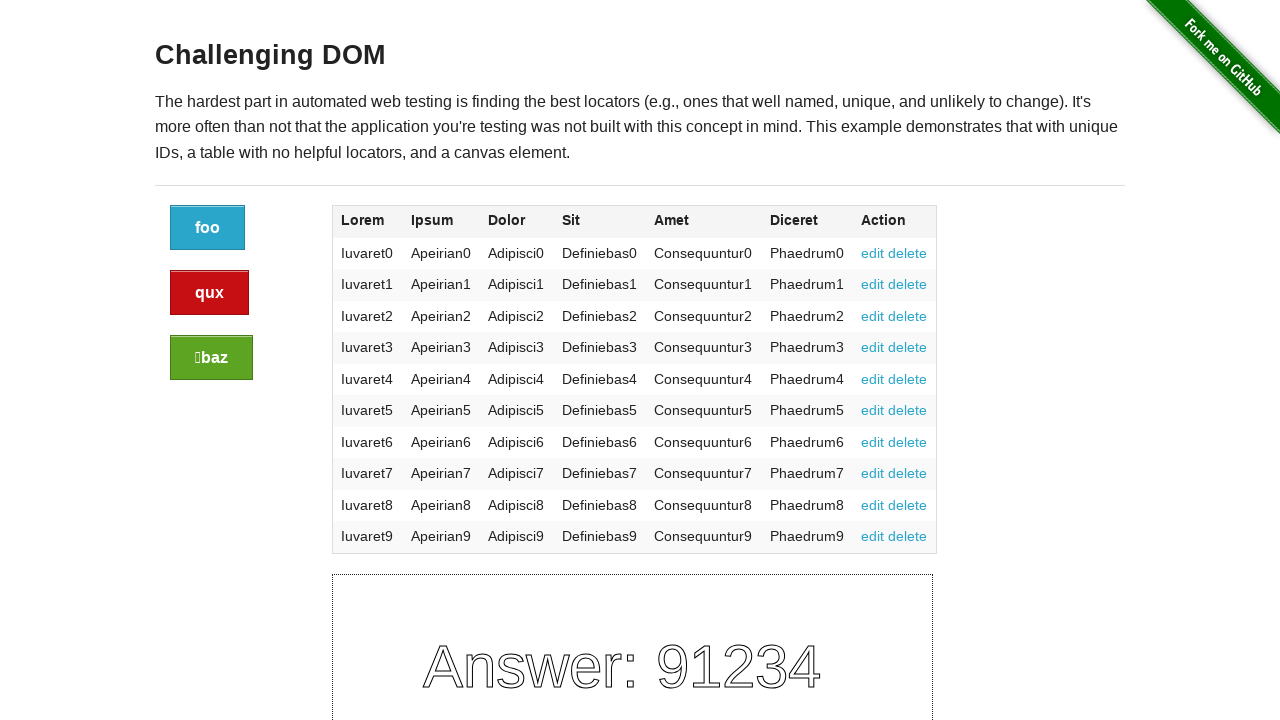

Located delete link for Apeirian7 row
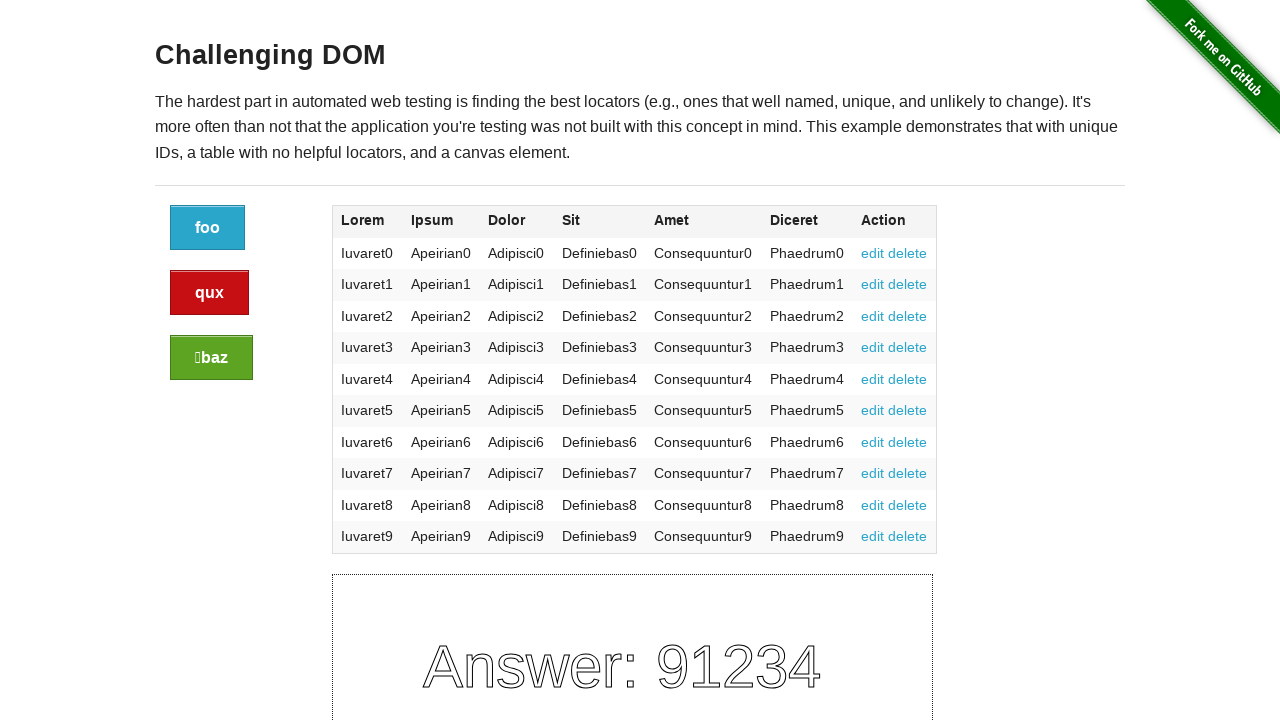

Delete link for Apeirian7 became visible
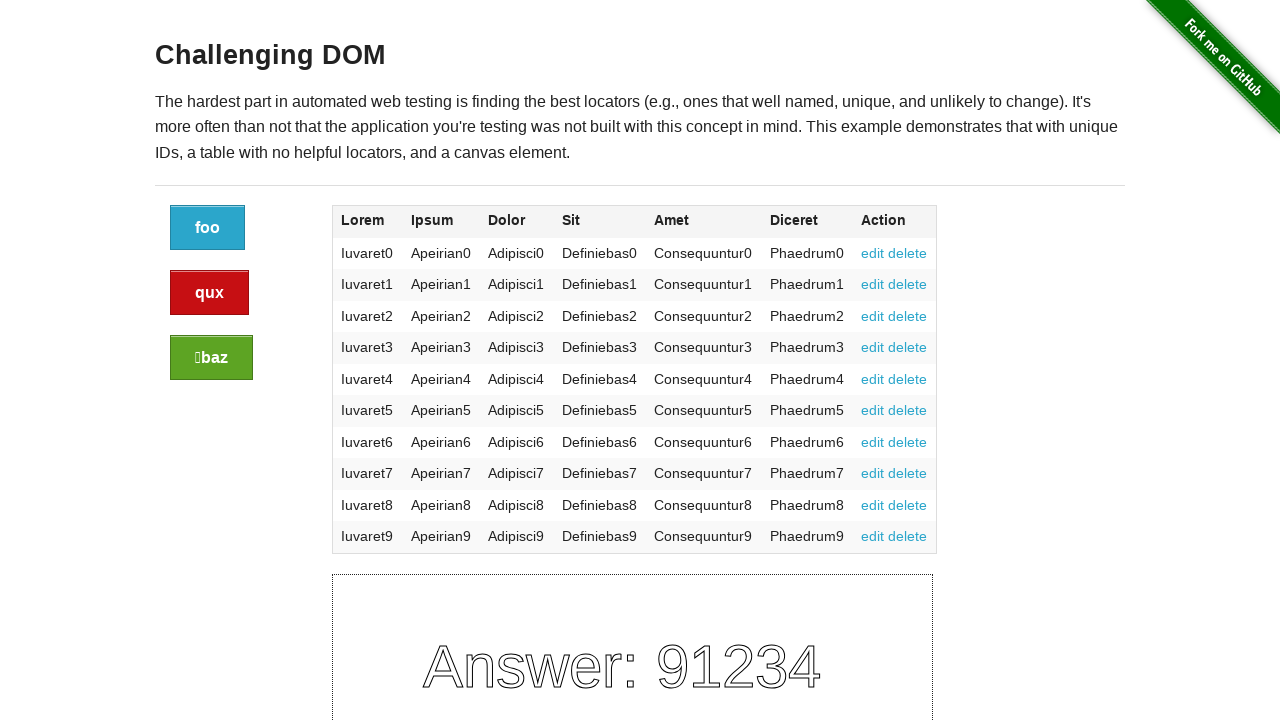

Located edit link for Apeirian2 row
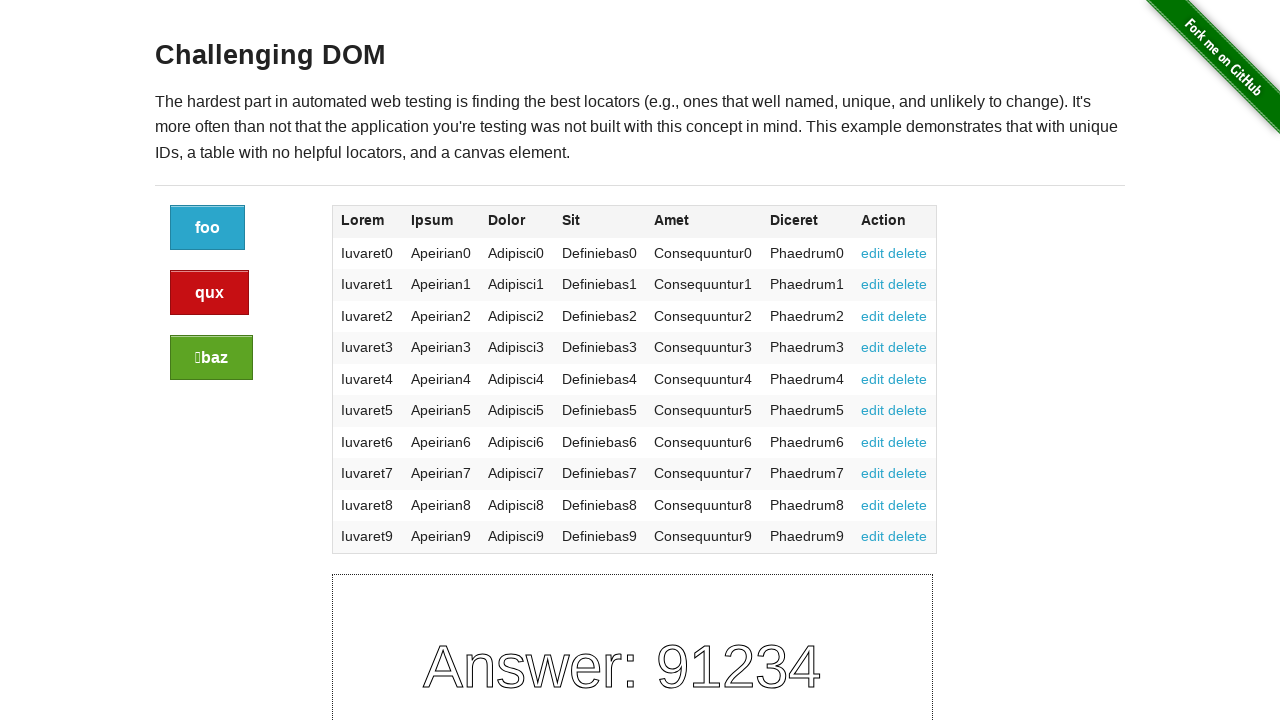

Edit link for Apeirian2 became visible
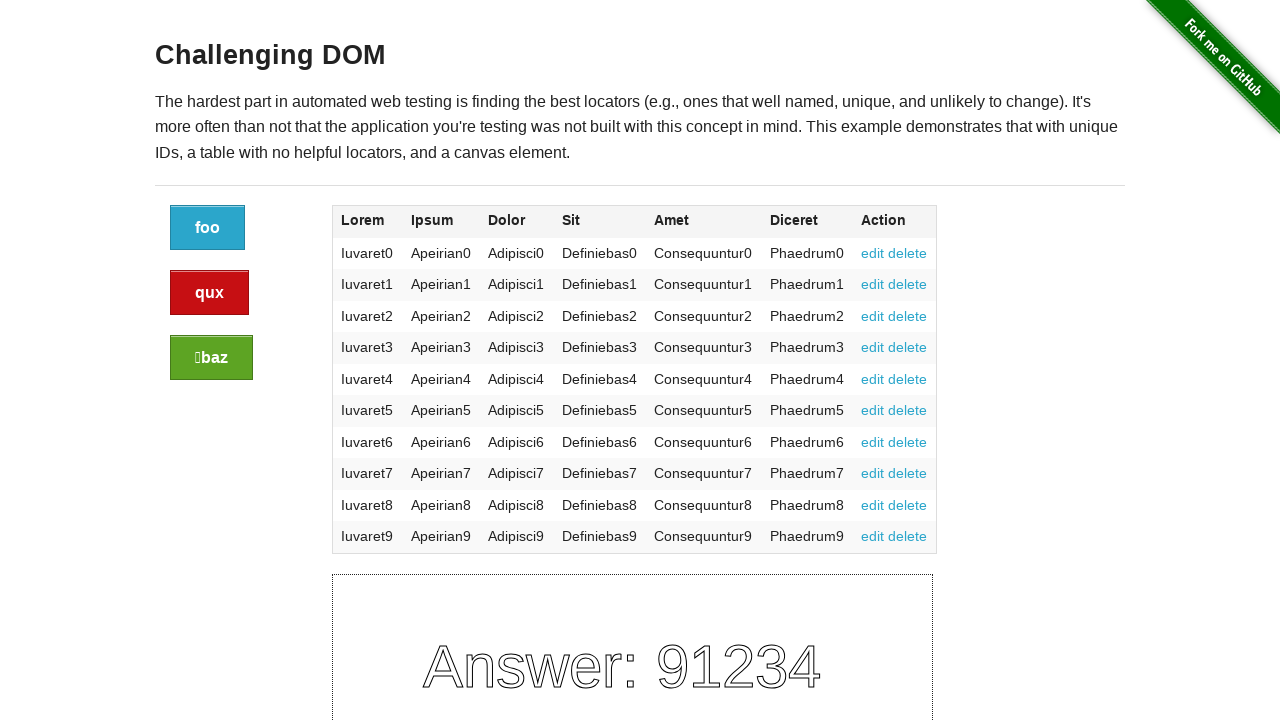

Located Definiebas7 cell
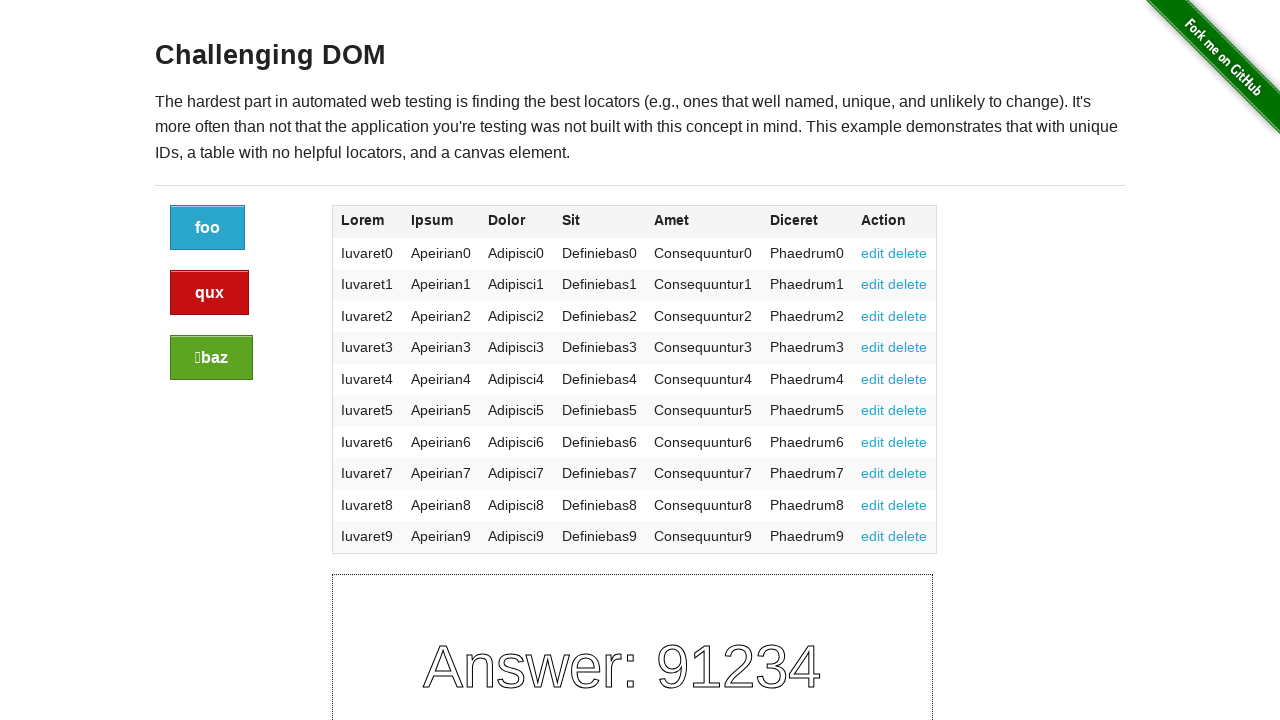

Definiebas7 cell became visible
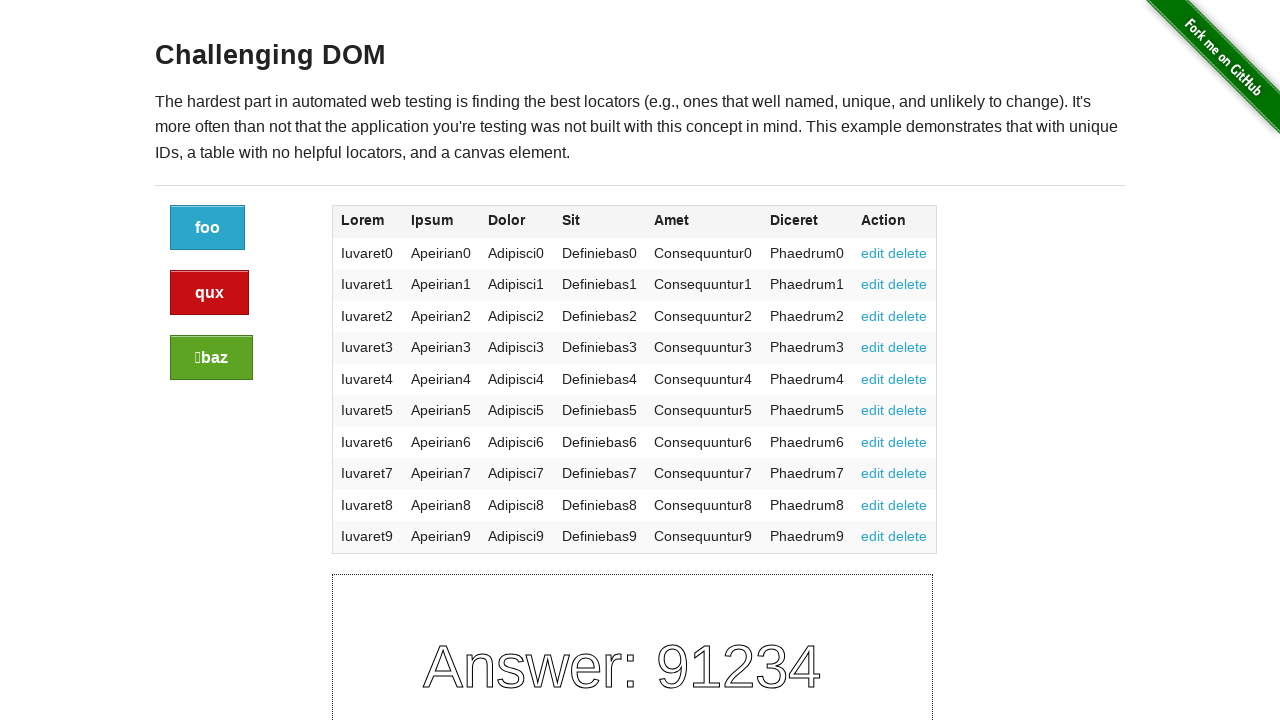

Located Iuvaret7 cell
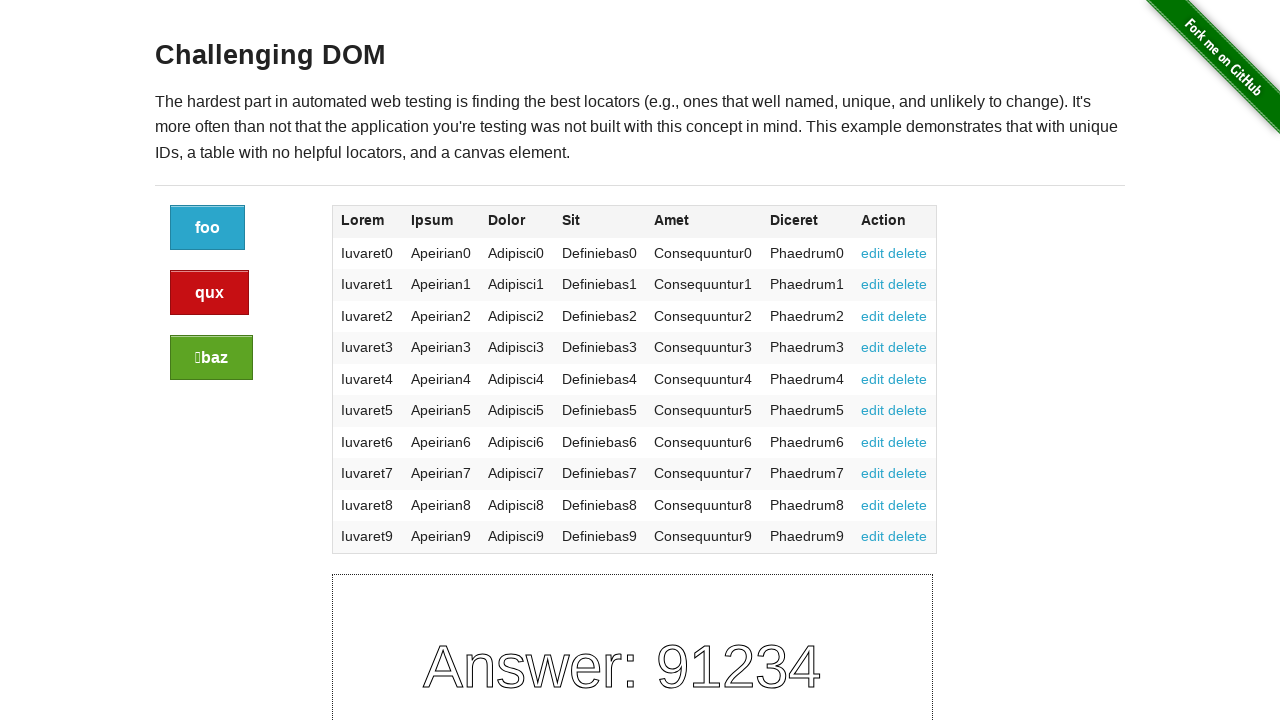

Iuvaret7 cell became visible
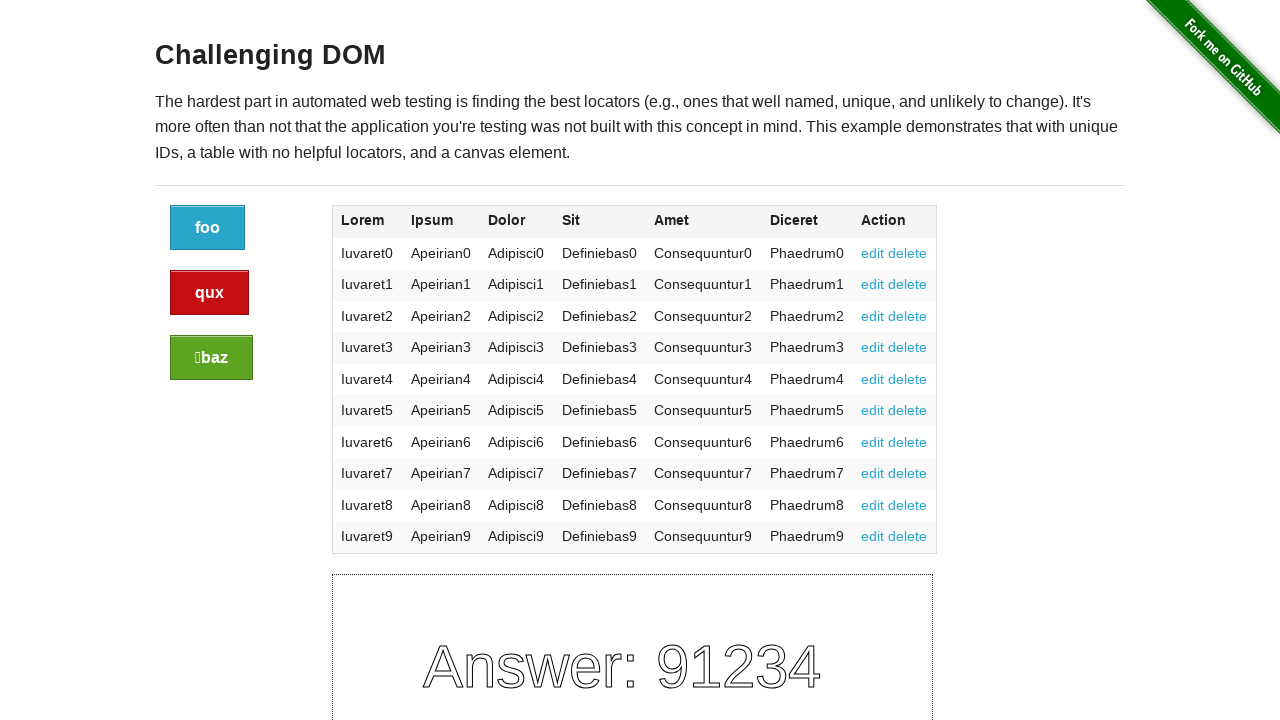

Located success button with green styling
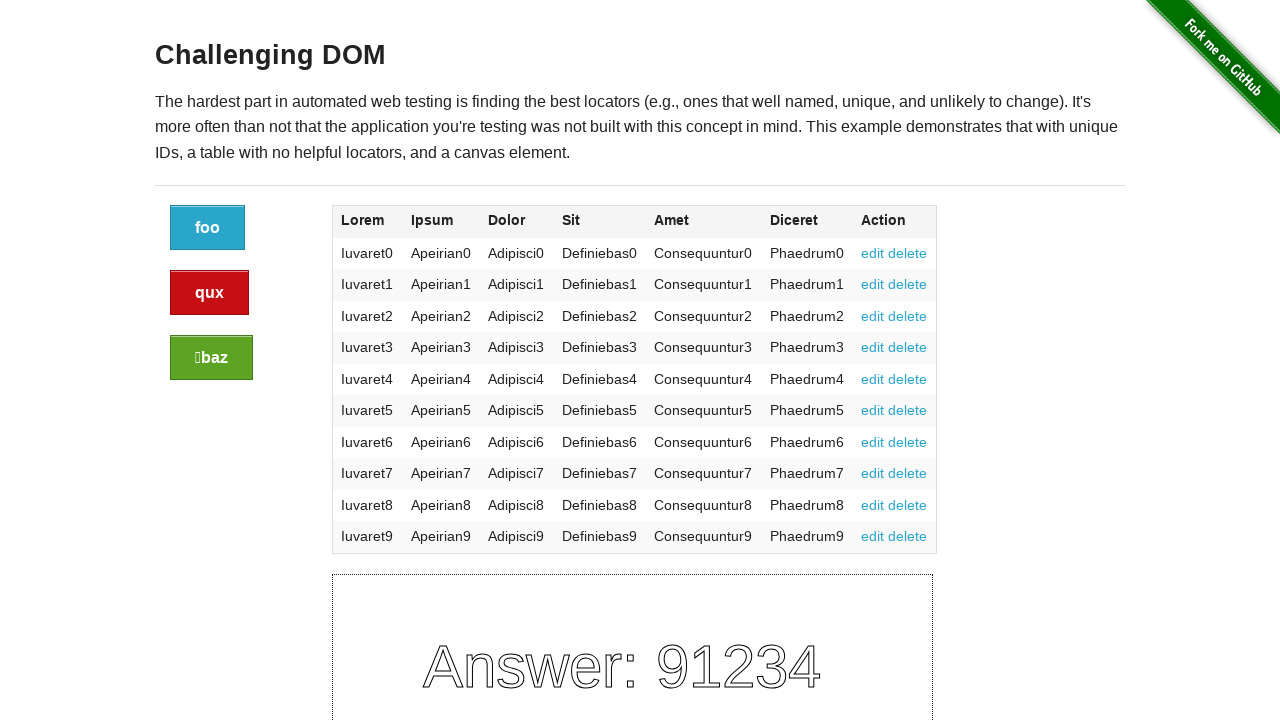

Clicked the success button at (212, 358) on a.button.success
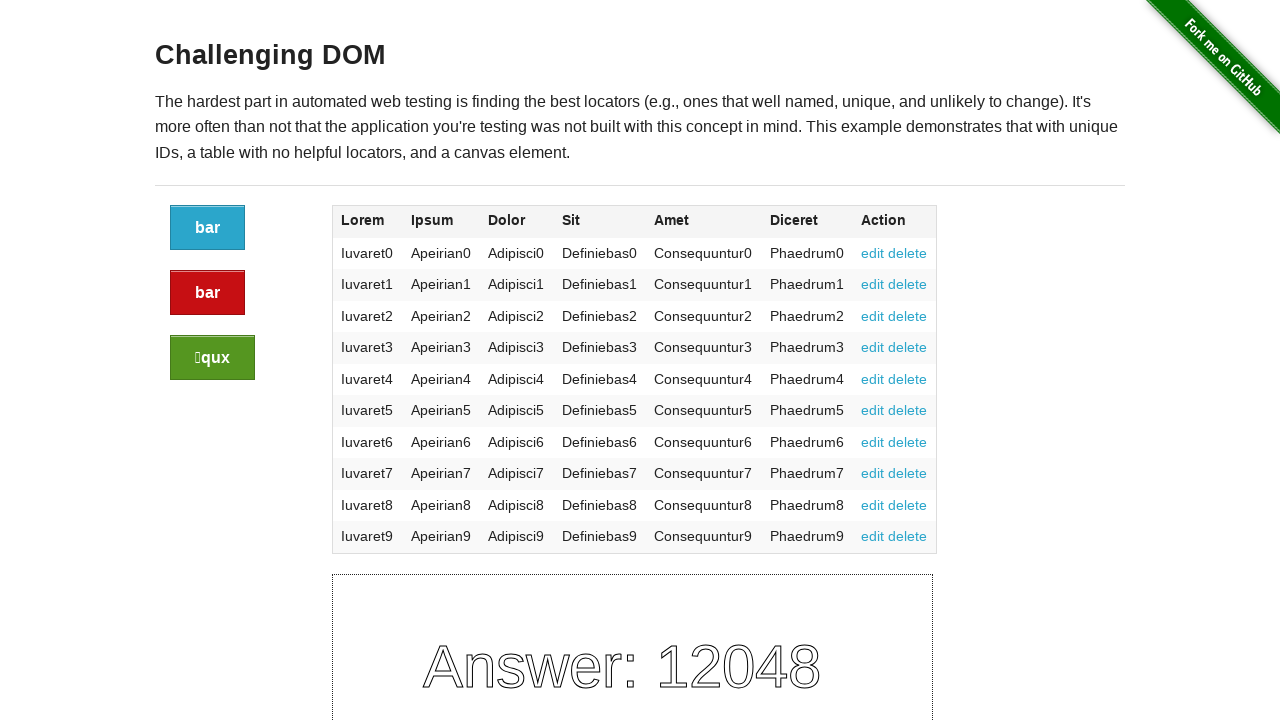

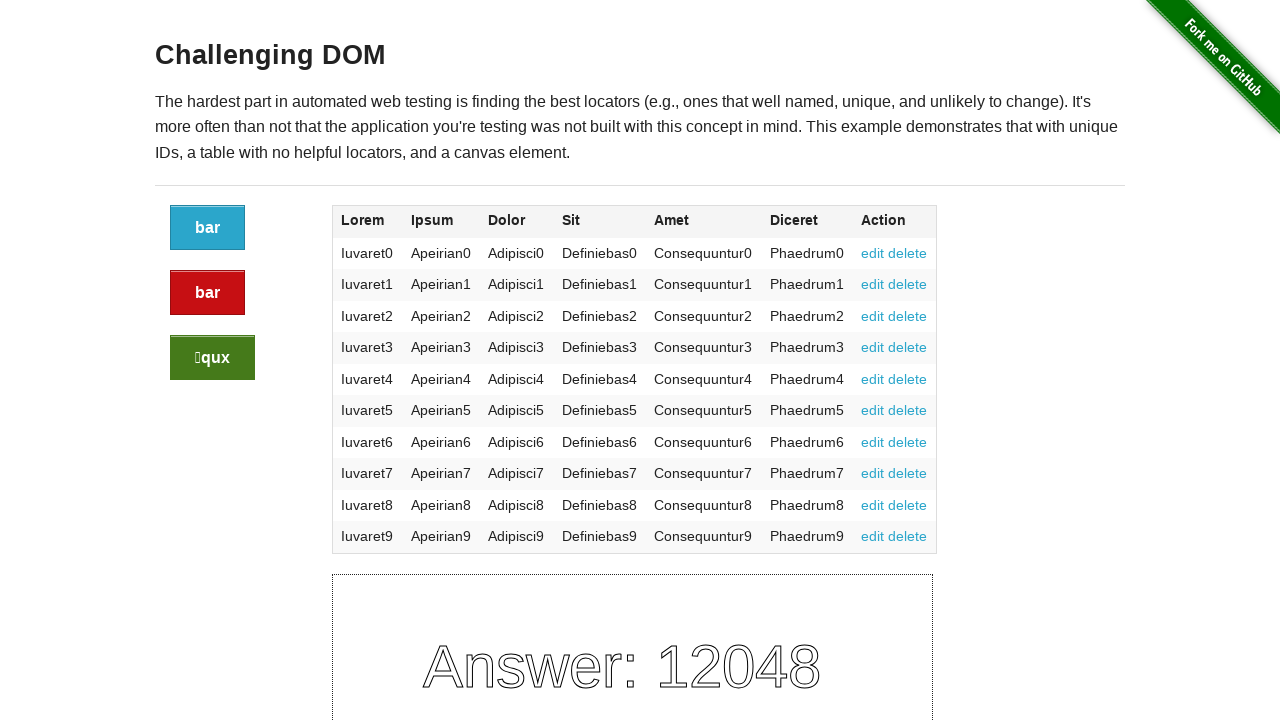